Tests JavaScript confirmation alert handling by clicking a button to trigger a confirmation dialog, accepting the alert, and verifying the result message displays correctly.

Starting URL: http://the-internet.herokuapp.com/javascript_alerts

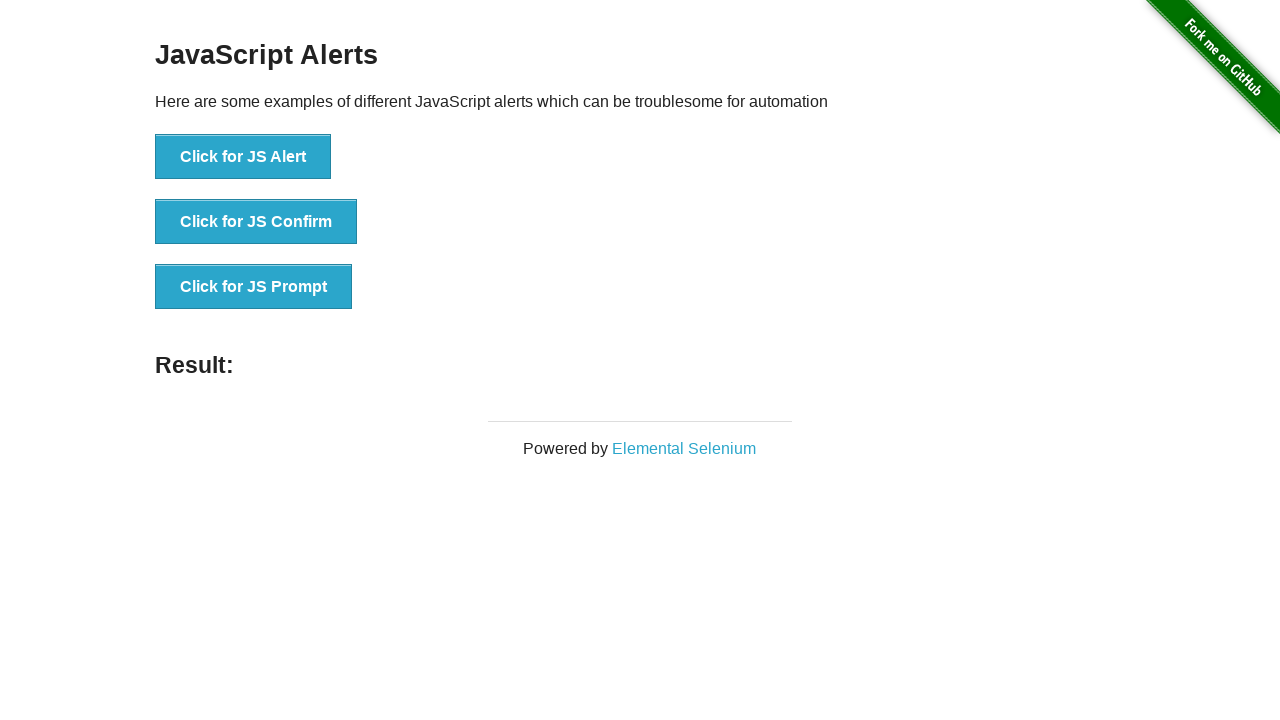

Clicked the second button to trigger JavaScript confirmation alert at (256, 222) on button >> nth=1
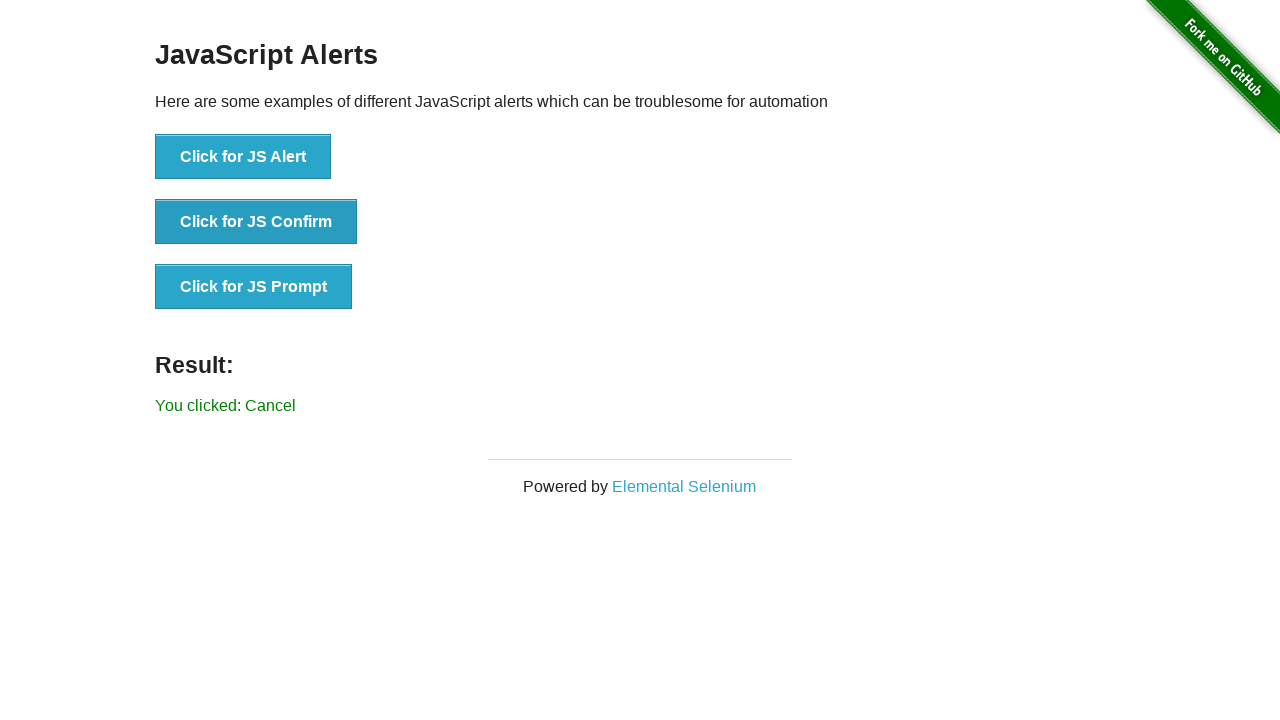

Set up dialog handler to accept confirmation
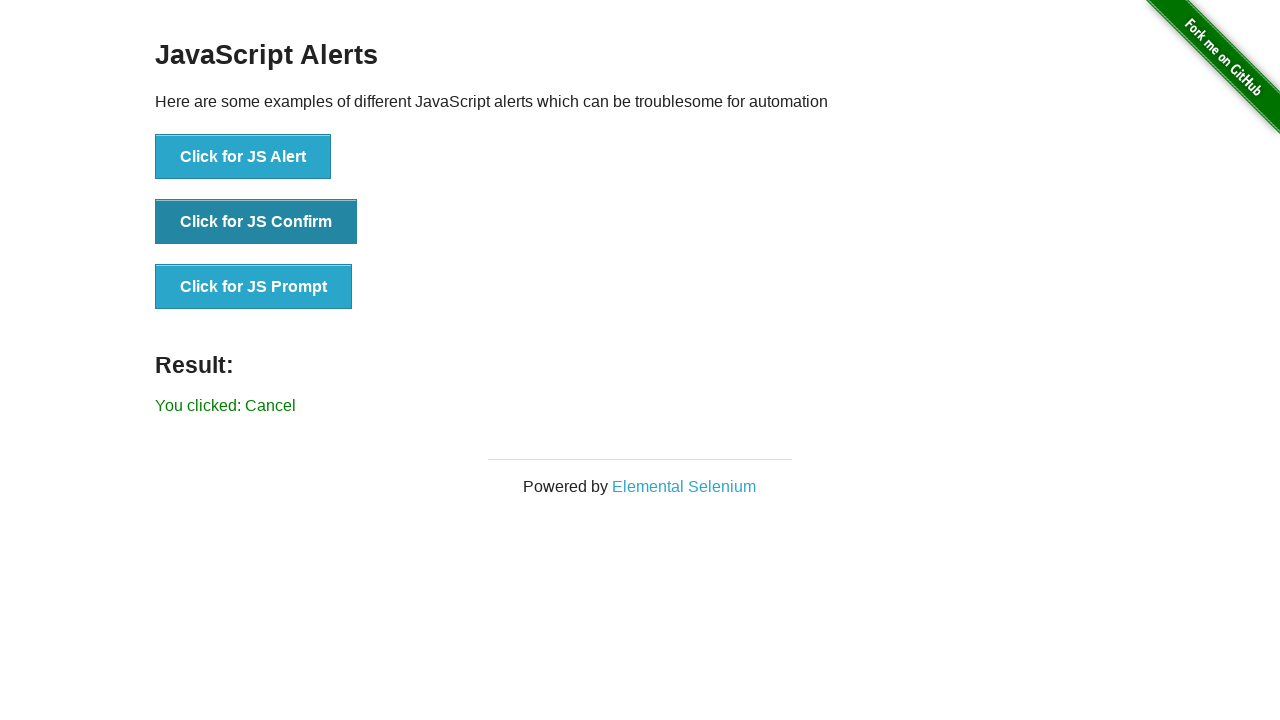

Clicked the second button again to trigger the confirmation dialog with handler ready at (256, 222) on button >> nth=1
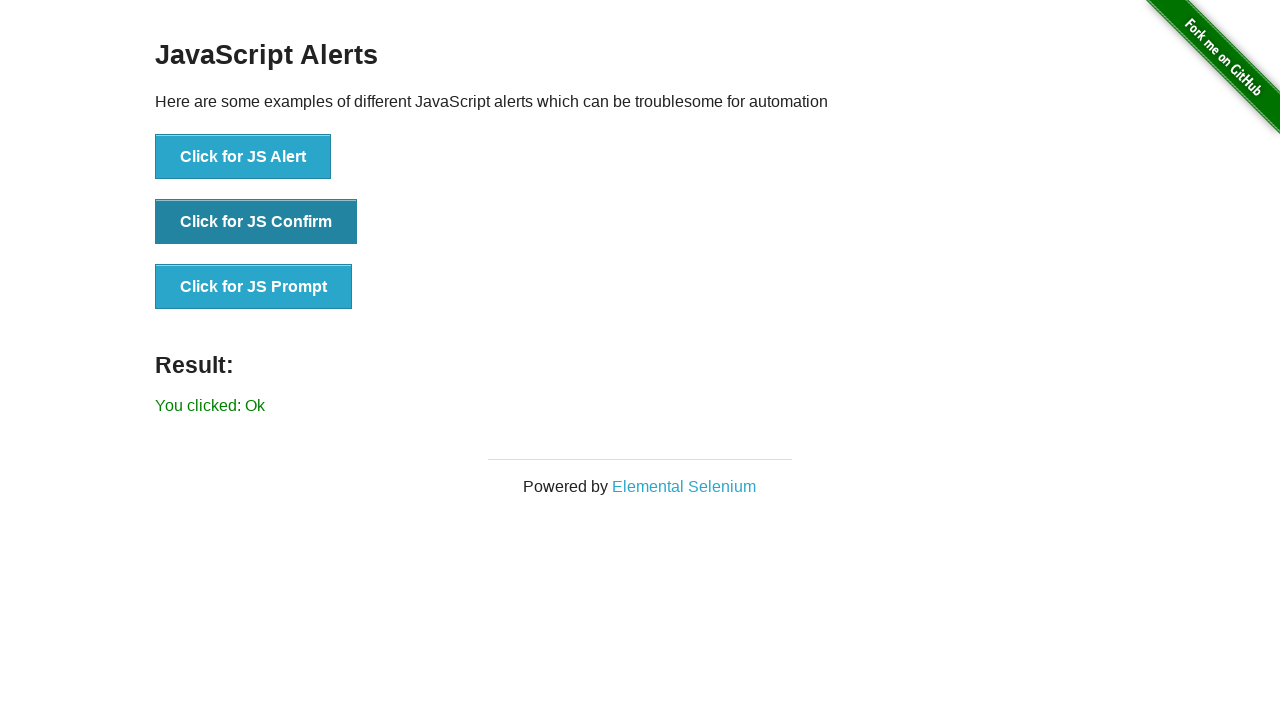

Result message element loaded
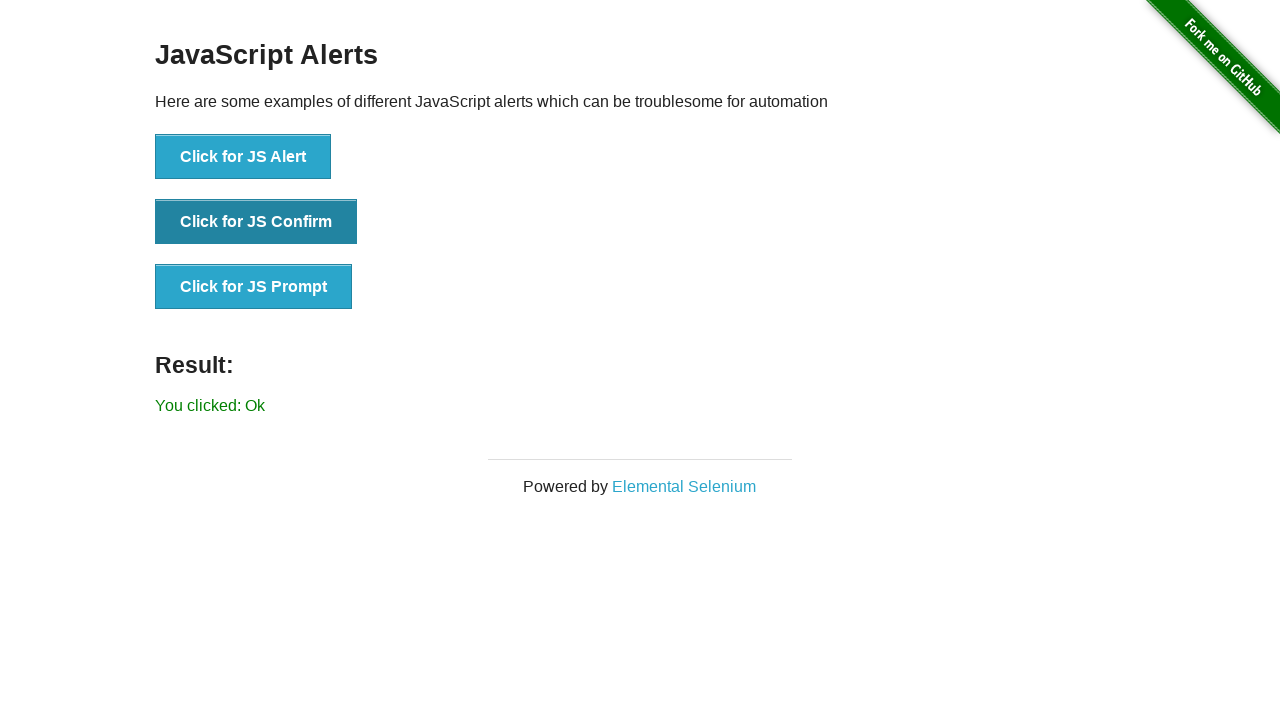

Retrieved result text: 'You clicked: Ok'
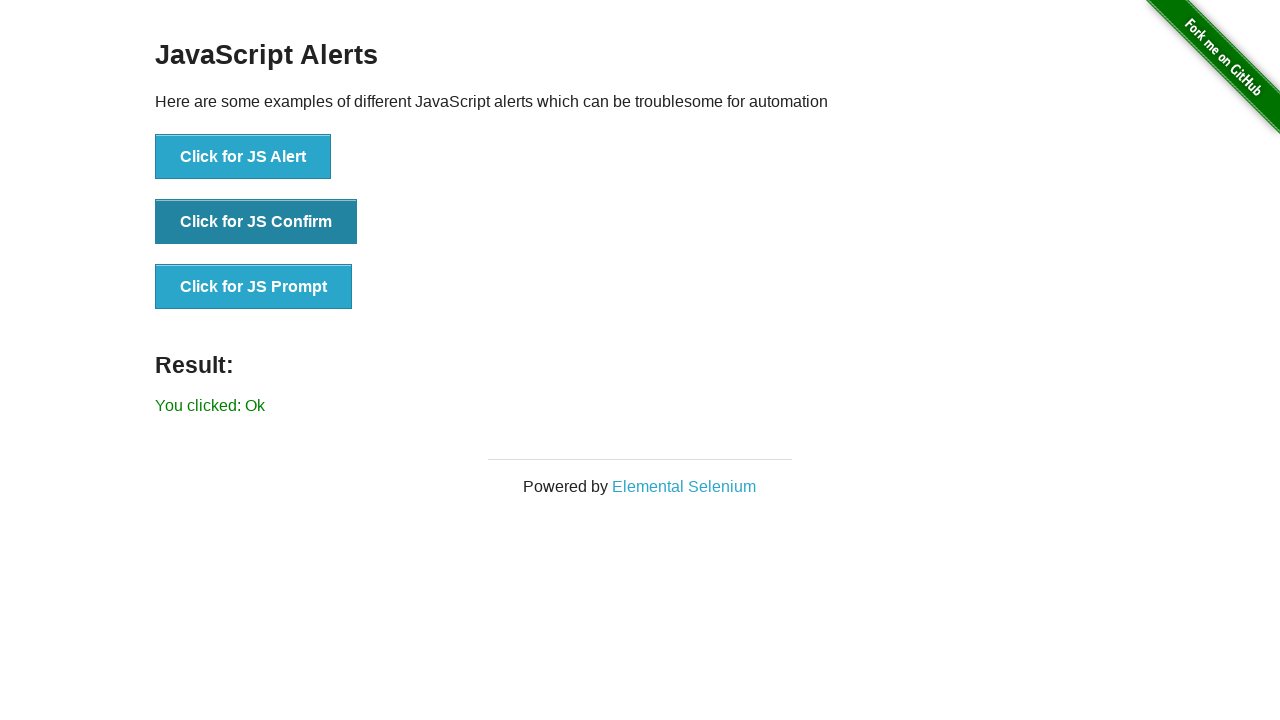

Verified result message displays 'You clicked: Ok'
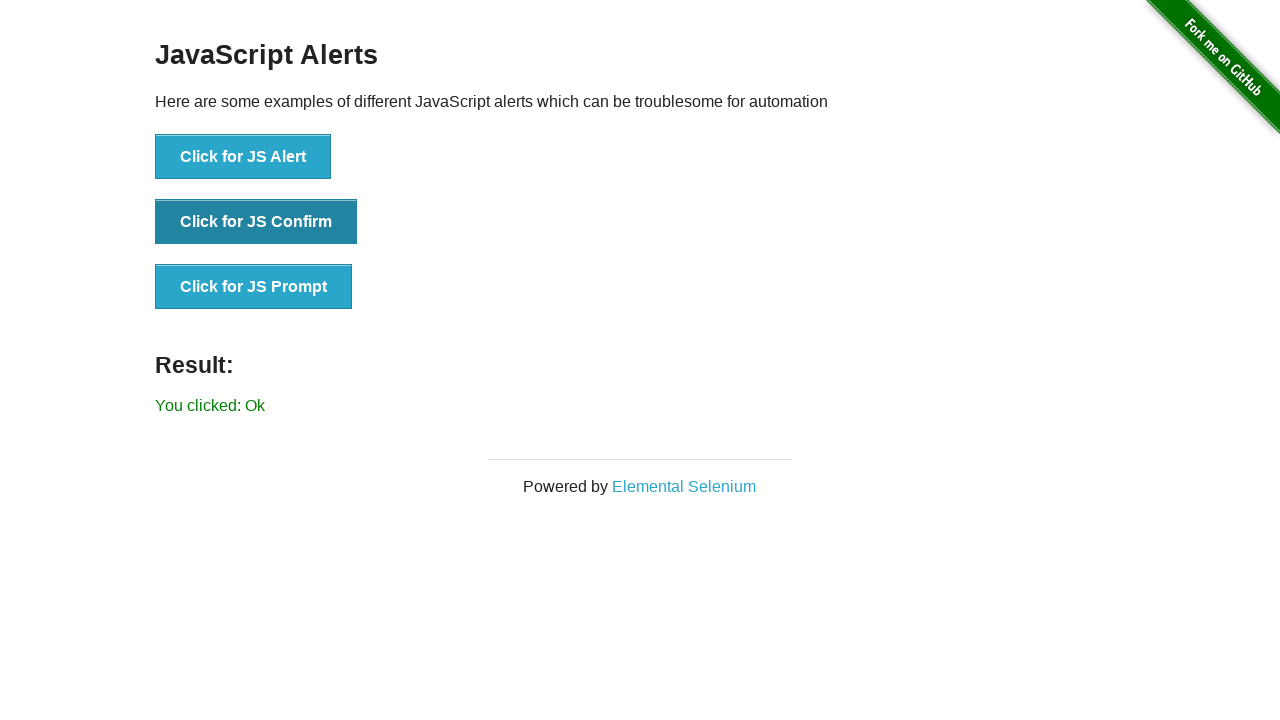

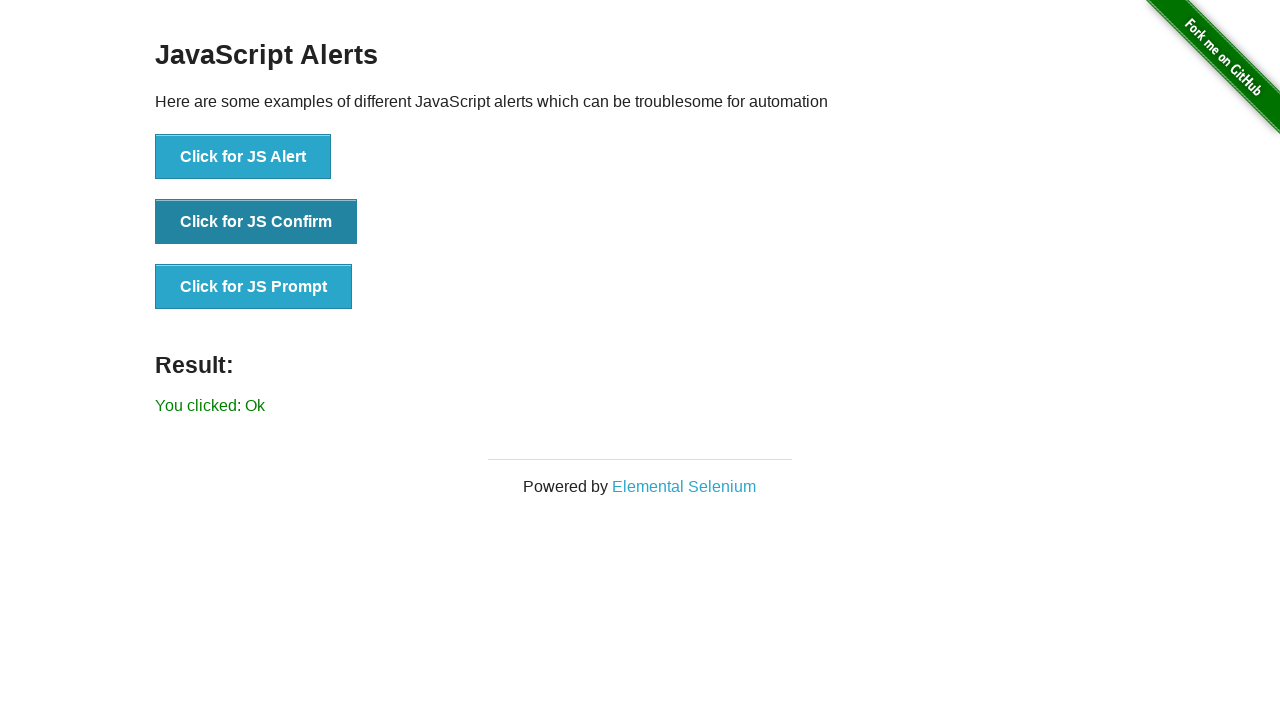